Simulates PWA installation by checking install prompt readiness and Add to Home Screen capability on a mobile viewport.

Starting URL: https://pickem.cyberlees.dev

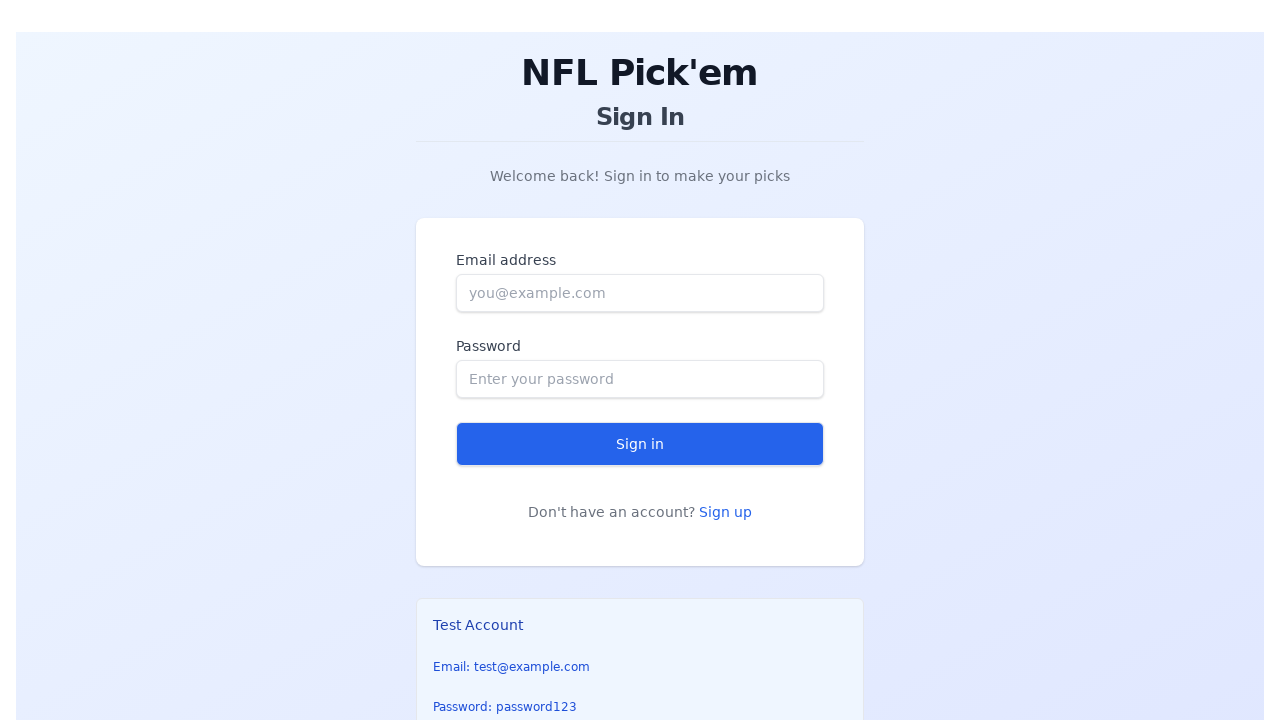

Set mobile viewport to 390x844 pixels
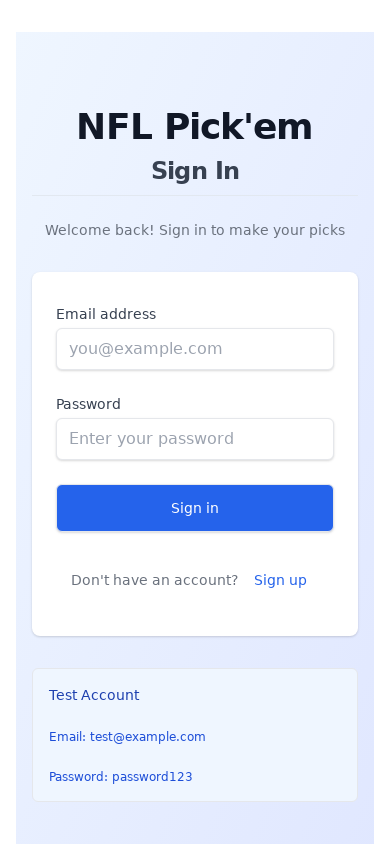

Reloaded page with mobile viewport
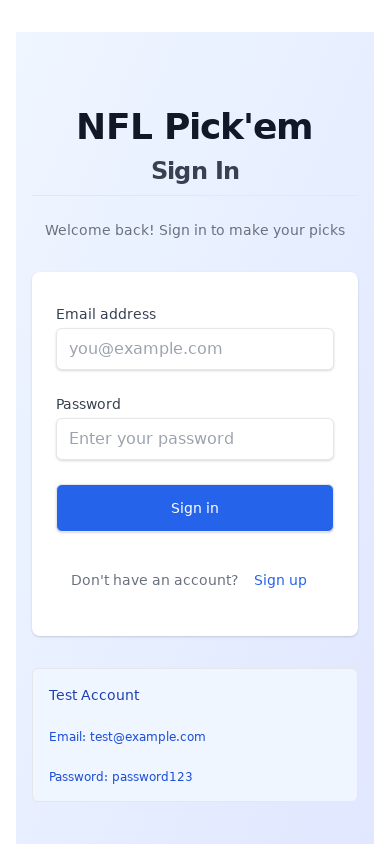

Waited for page to reach networkidle state
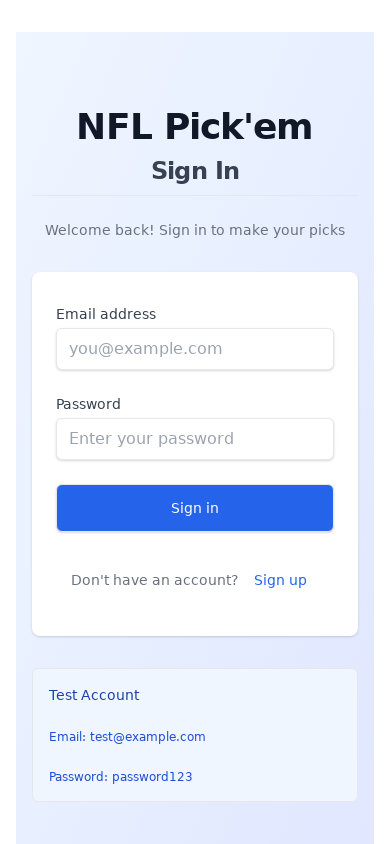

Set up listener for beforeinstallprompt event and deferred prompt storage
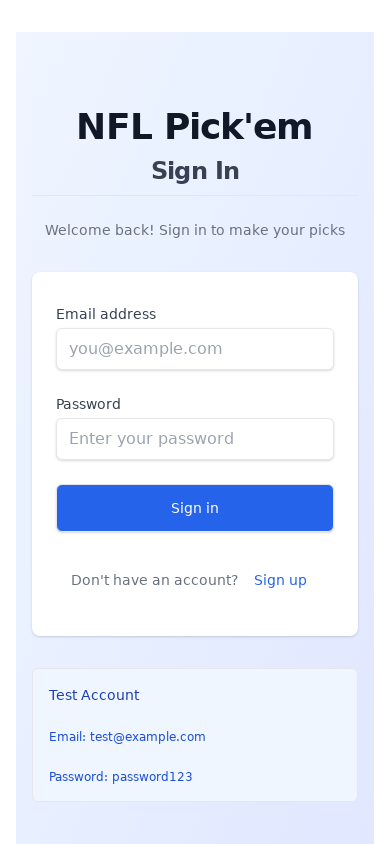

Simulated user engagement data in localStorage
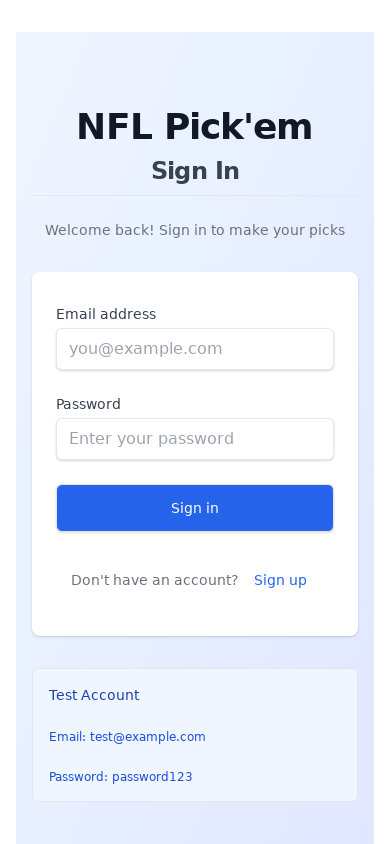

Evaluated Add to Home Screen capability (manifest, service worker, and HTTPS/localhost)
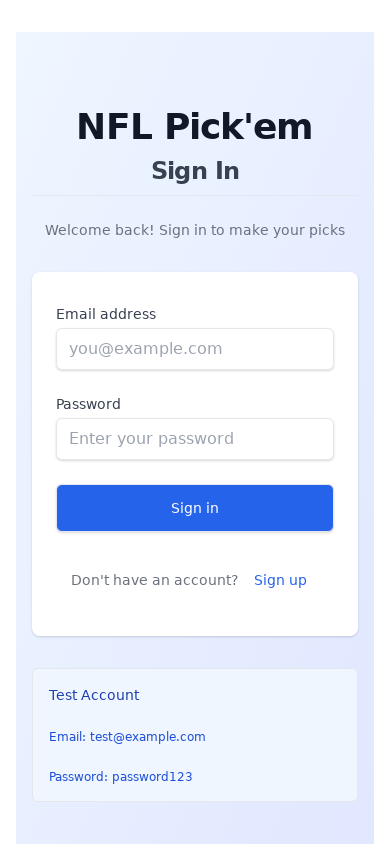

Asserted that app is Add to Home Screen capable
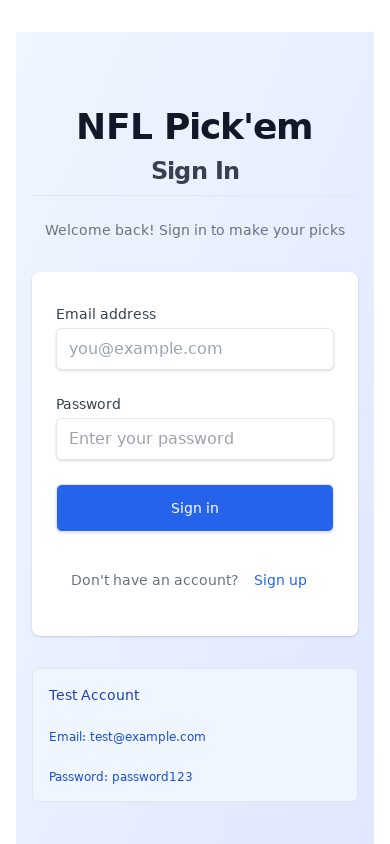

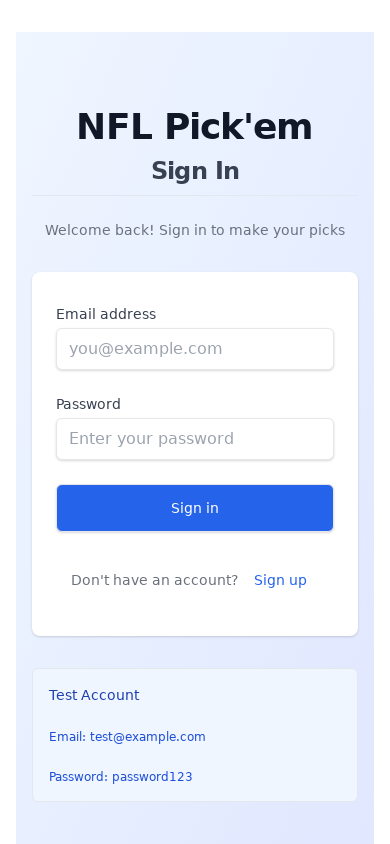